Tests dynamic content loading by clicking a "Start" button and waiting for the "Hello World" text to become visible on the page.

Starting URL: http://the-internet.herokuapp.com/dynamic_loading/1

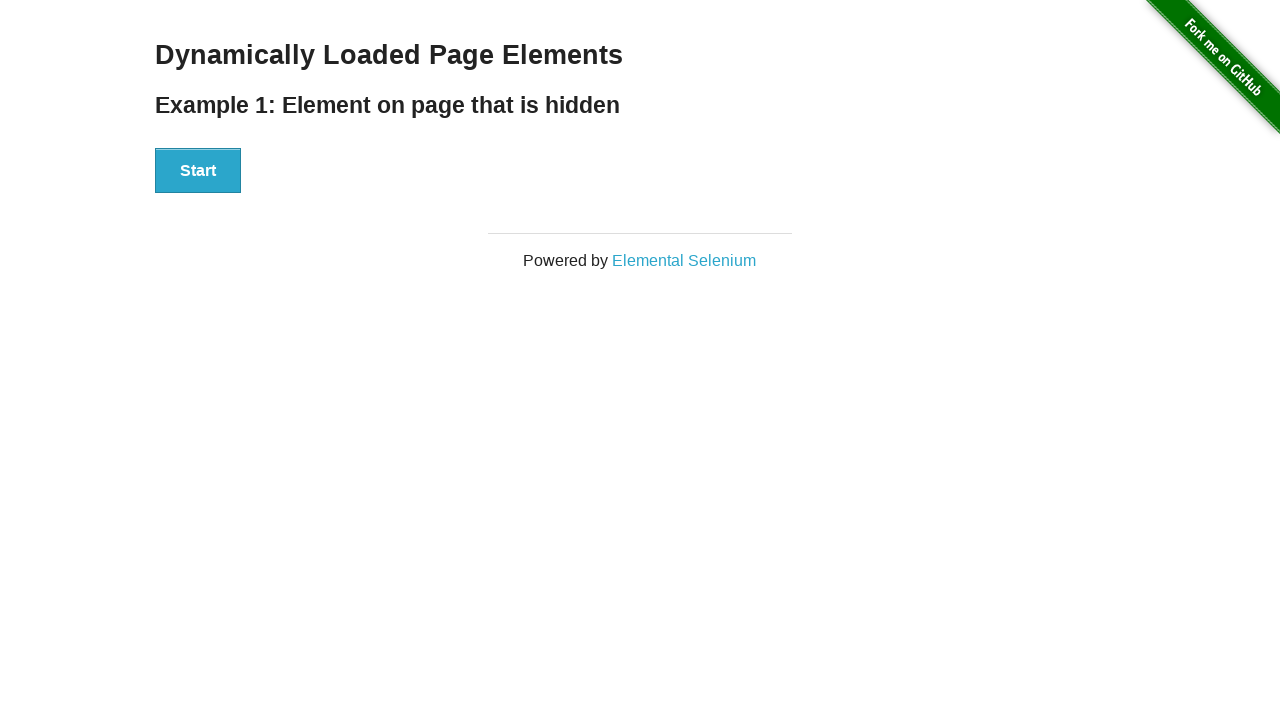

Start button is visible and page has loaded
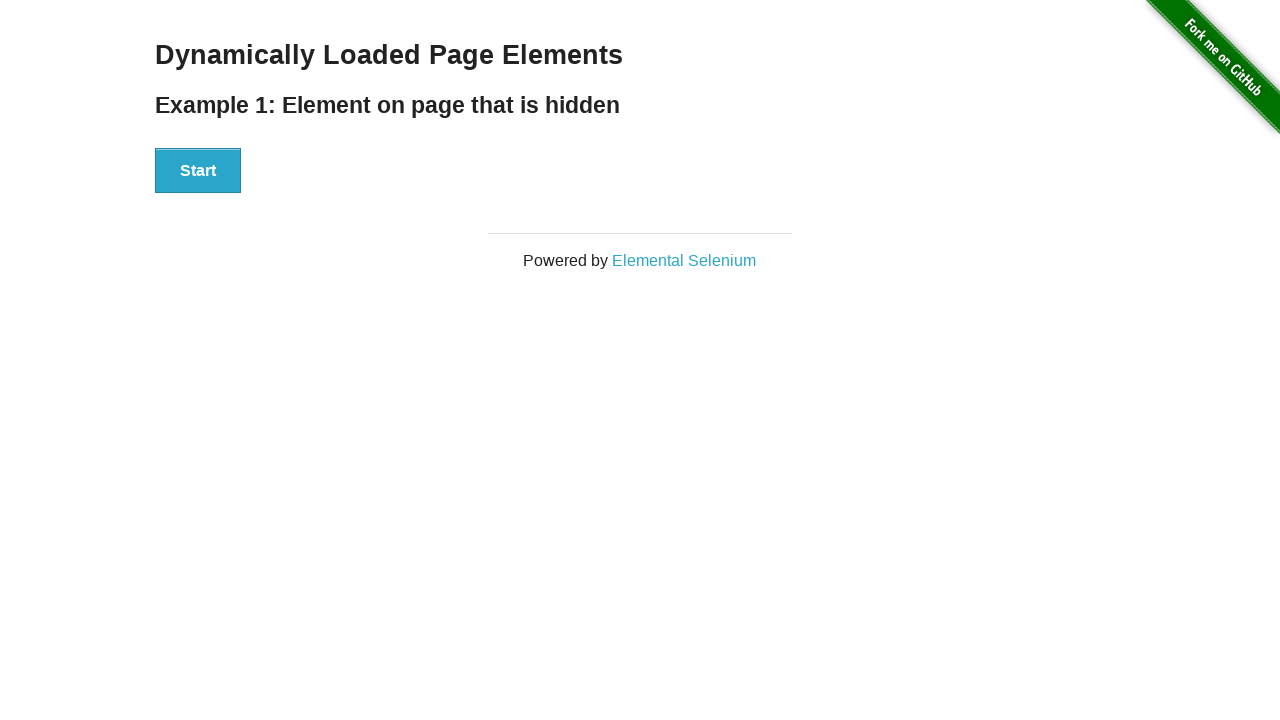

Clicked the Start button to trigger dynamic content loading at (198, 171) on #start button
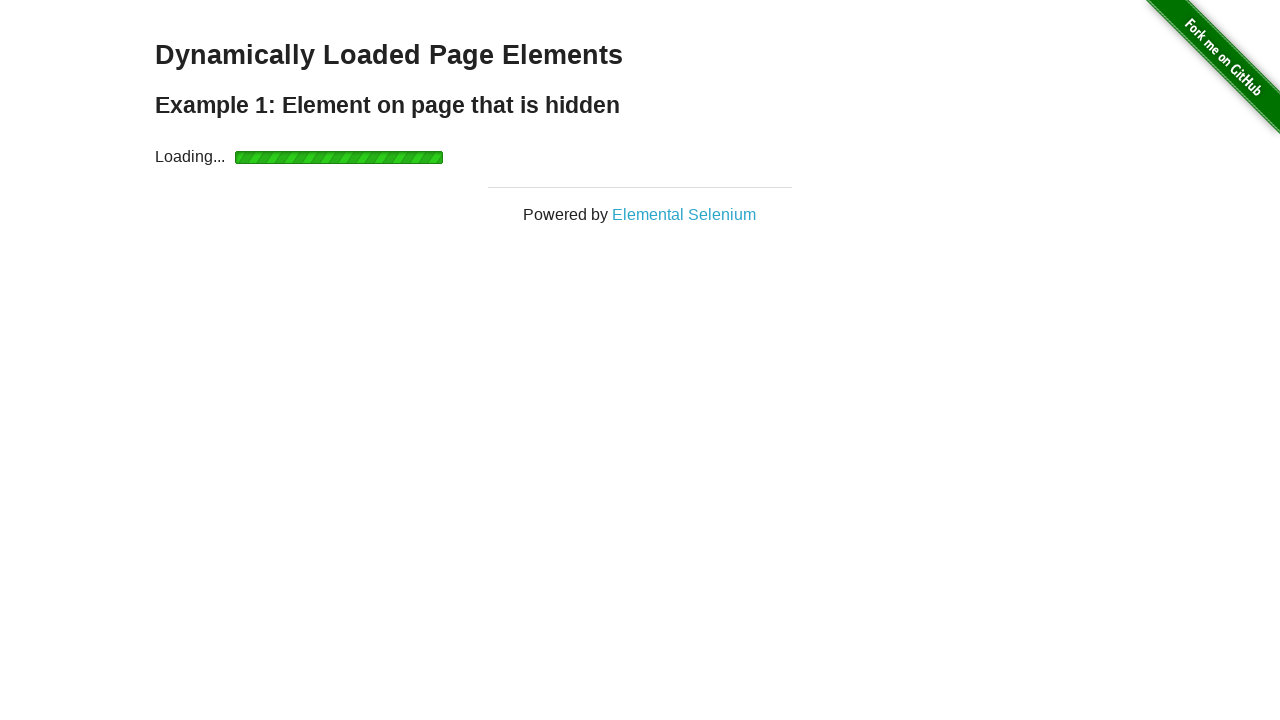

Hello World text element appeared in the DOM
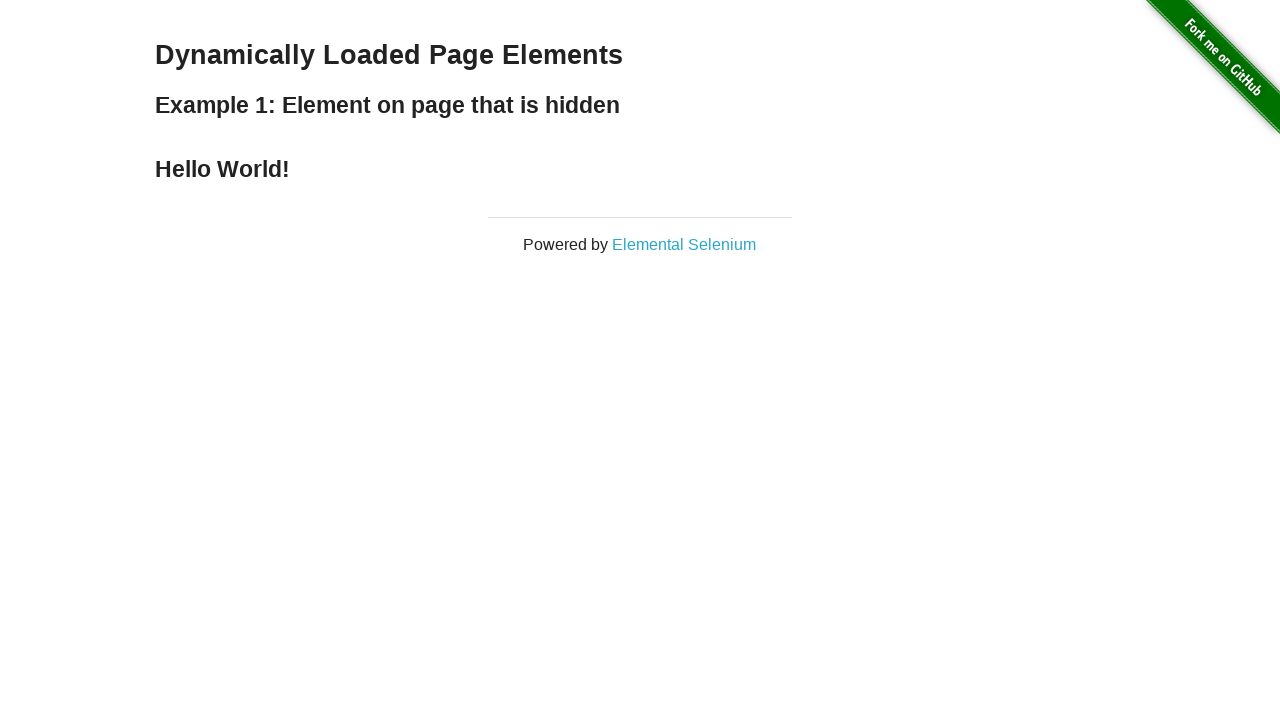

Hello World text is now visible on the page
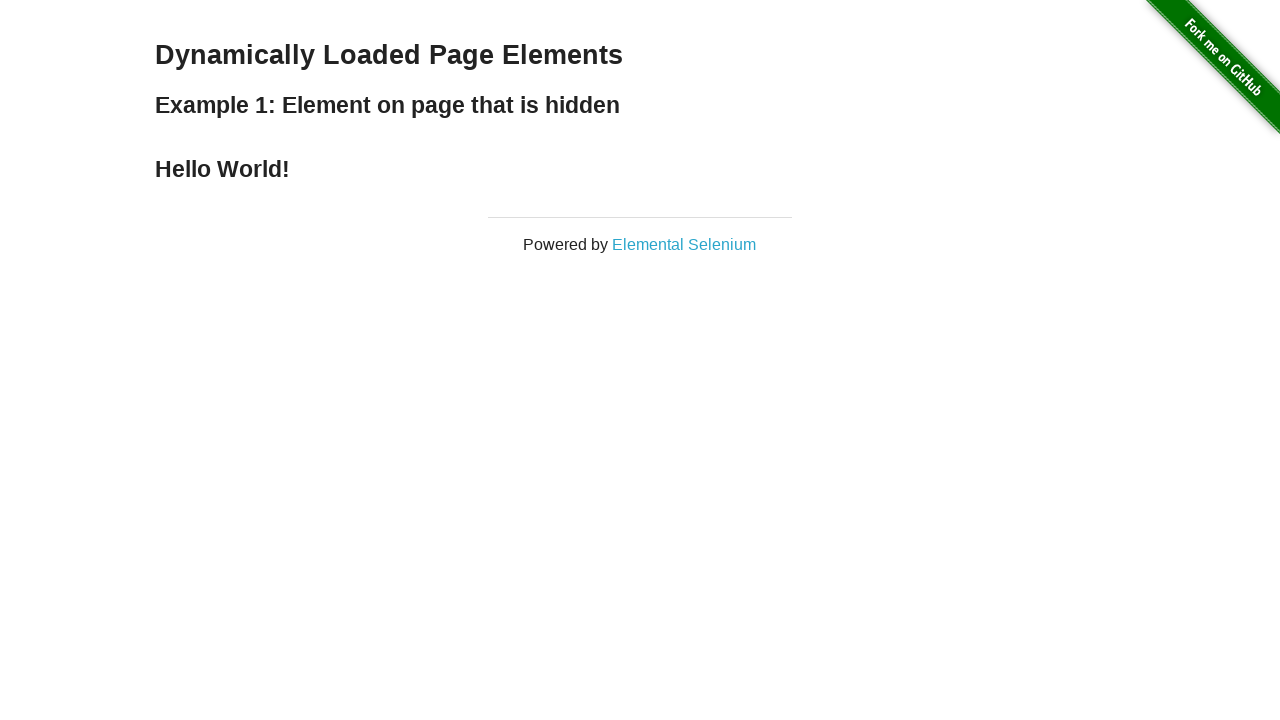

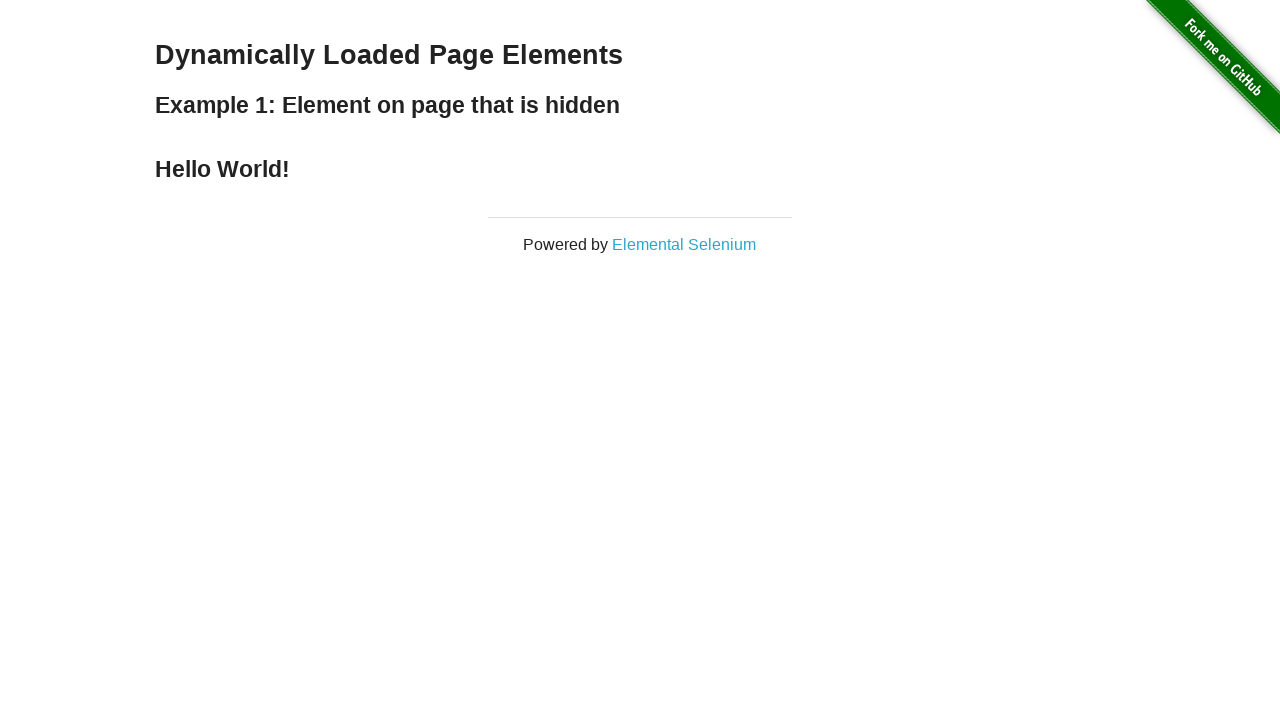